Tests username field with mixed case, special characters, numbers, and spaces greater than 50

Starting URL: https://buggy.justtestit.org/register

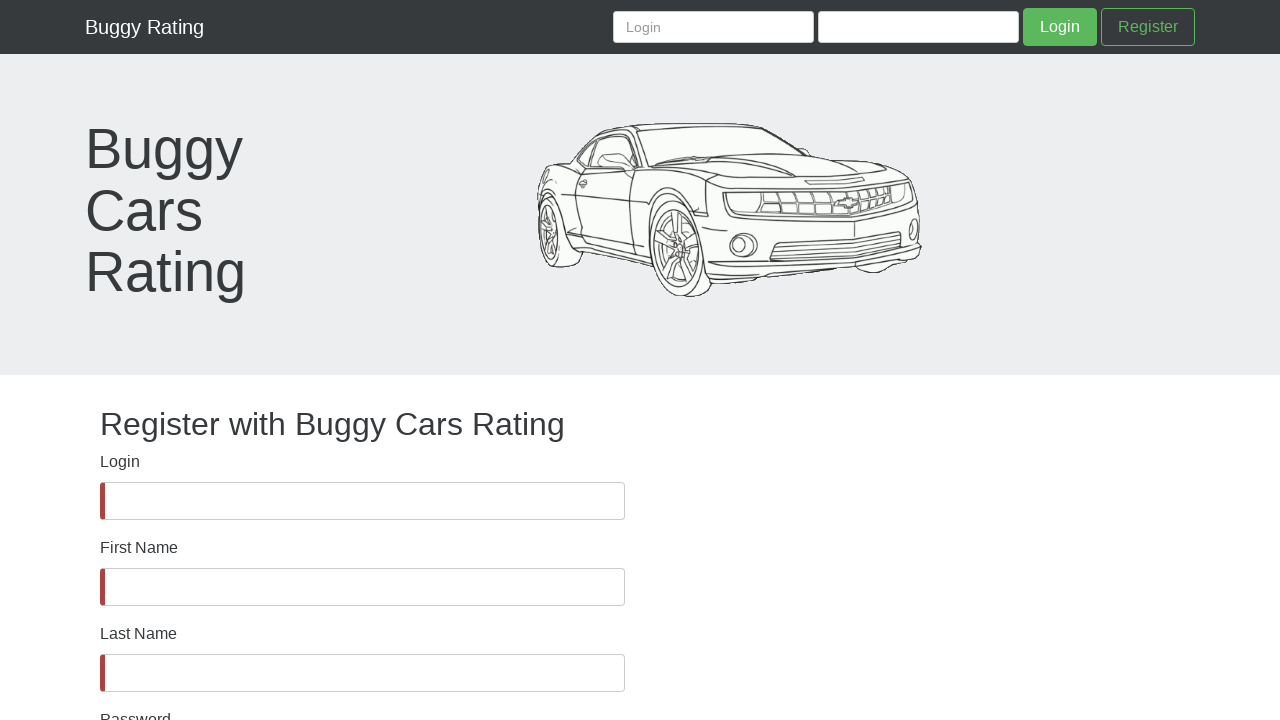

Username field is visible and ready for input
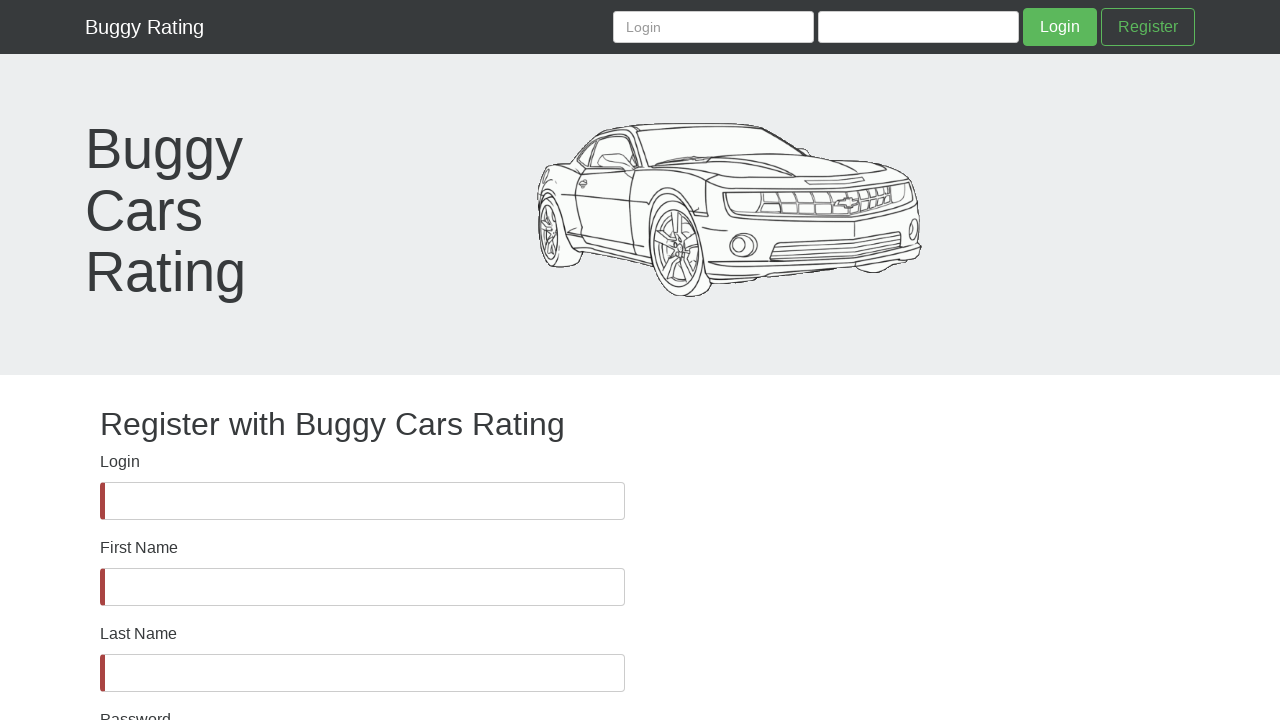

Filled username field with mixed case, special characters, numbers, and spaces exceeding 50 characters on #username
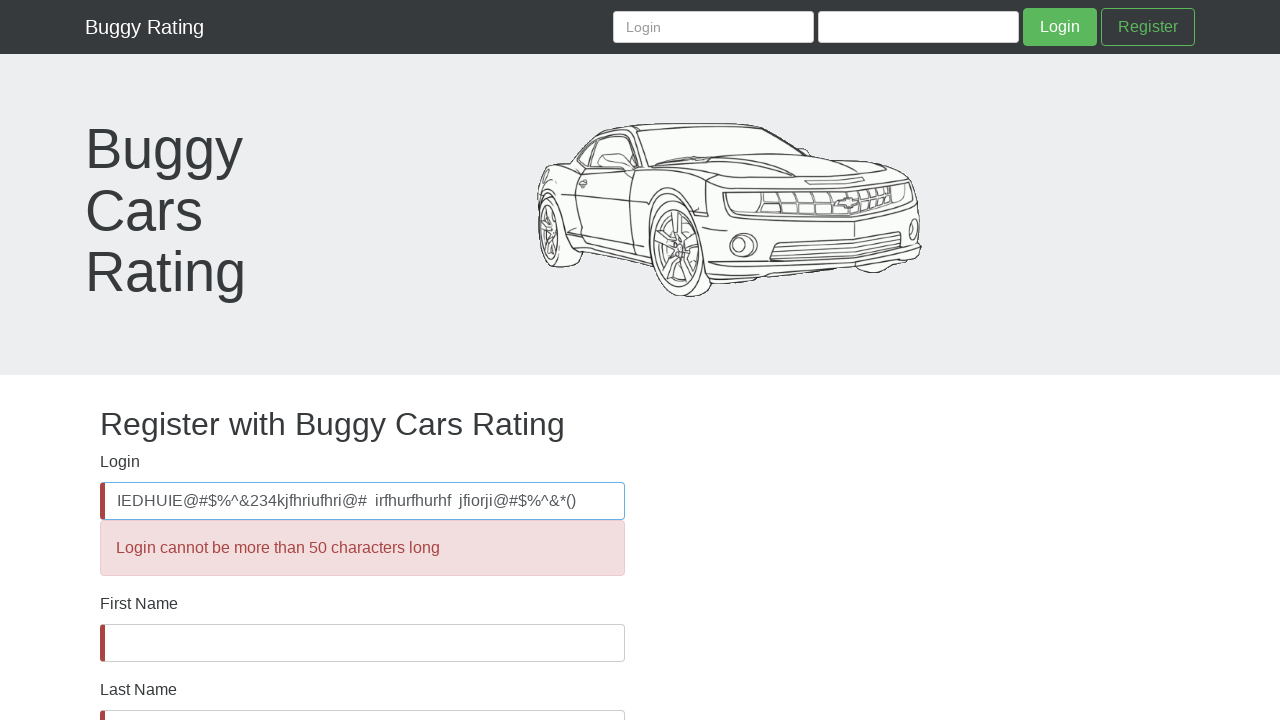

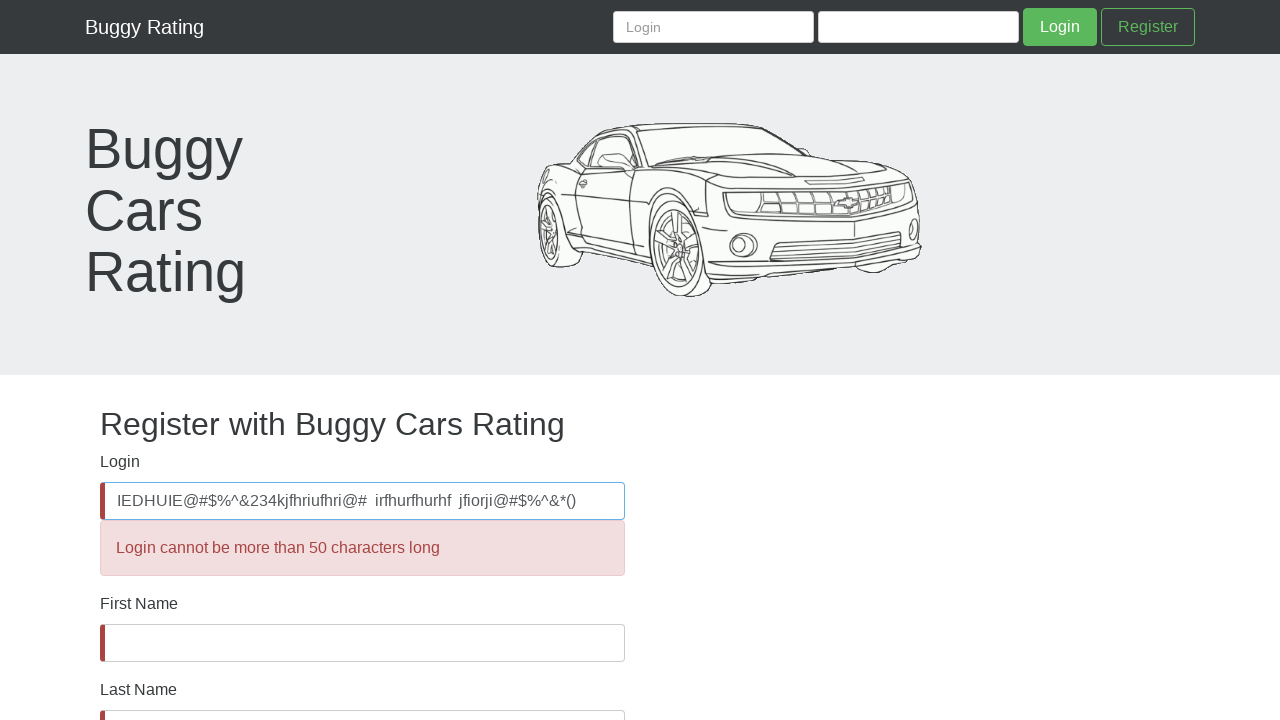